Tests registration form with first name in Cyrillic characters while other fields have valid data

Starting URL: https://suninjuly.github.io/registration1.html

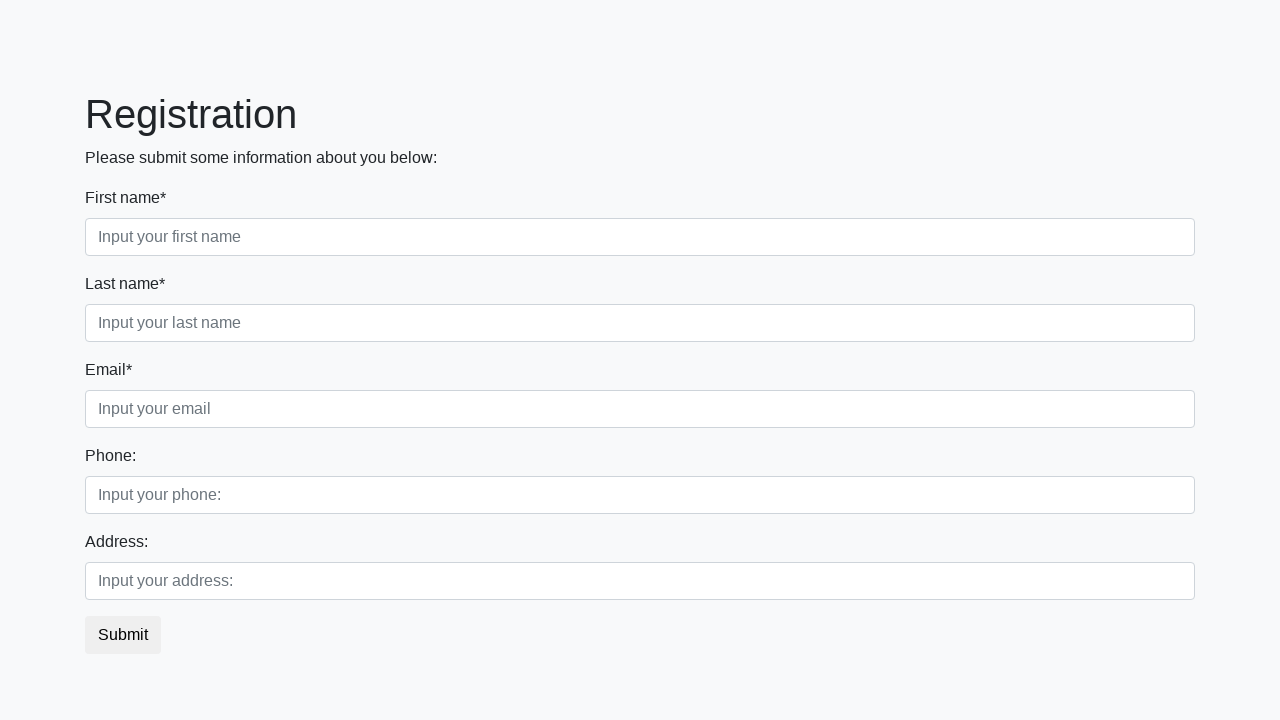

Filled last name field with 'Maverick' on xpath=//div[@class='first_block']//input[@class='form-control second']
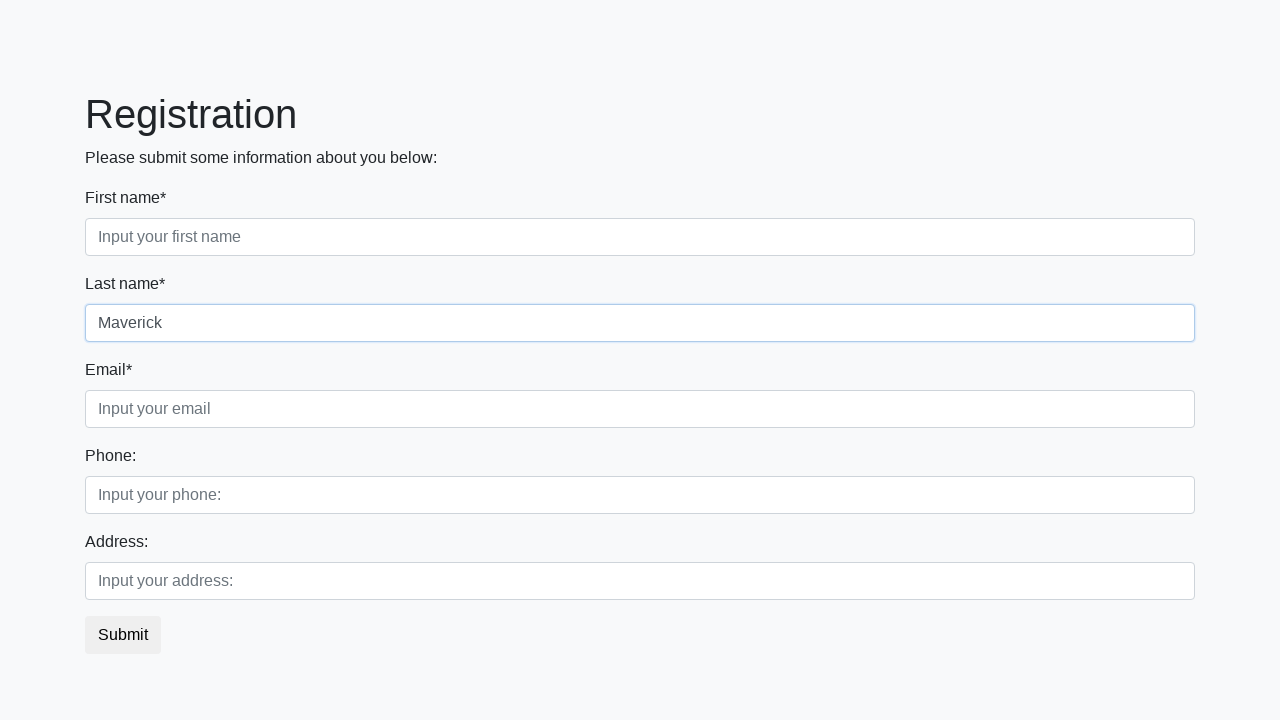

Filled email field with 'jo_mav@gmail.com' on xpath=//div[@class='first_block']//input[@class='form-control third']
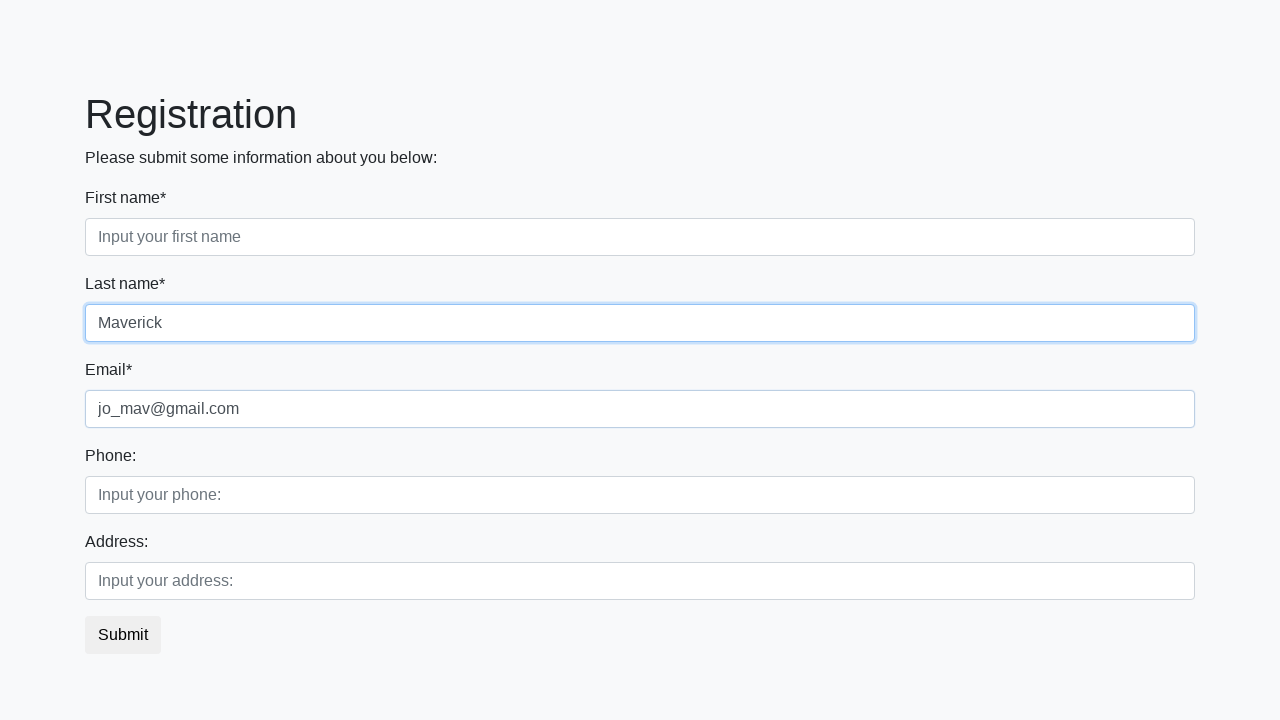

Filled phone number field with '+4915175589654' on xpath=//div[@class='second_block']//input[@class='form-control first']
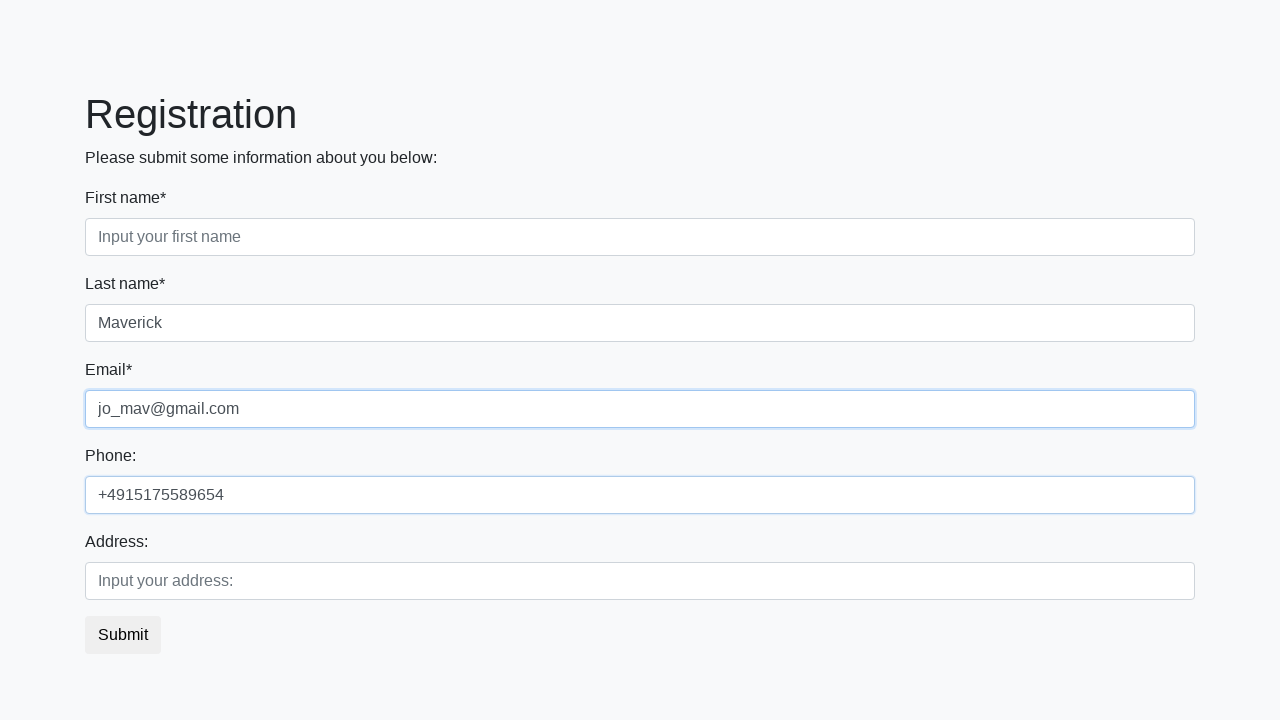

Filled address field with 'wersernstrasse - 11' on xpath=//div[@class='second_block']//input[@class='form-control second']
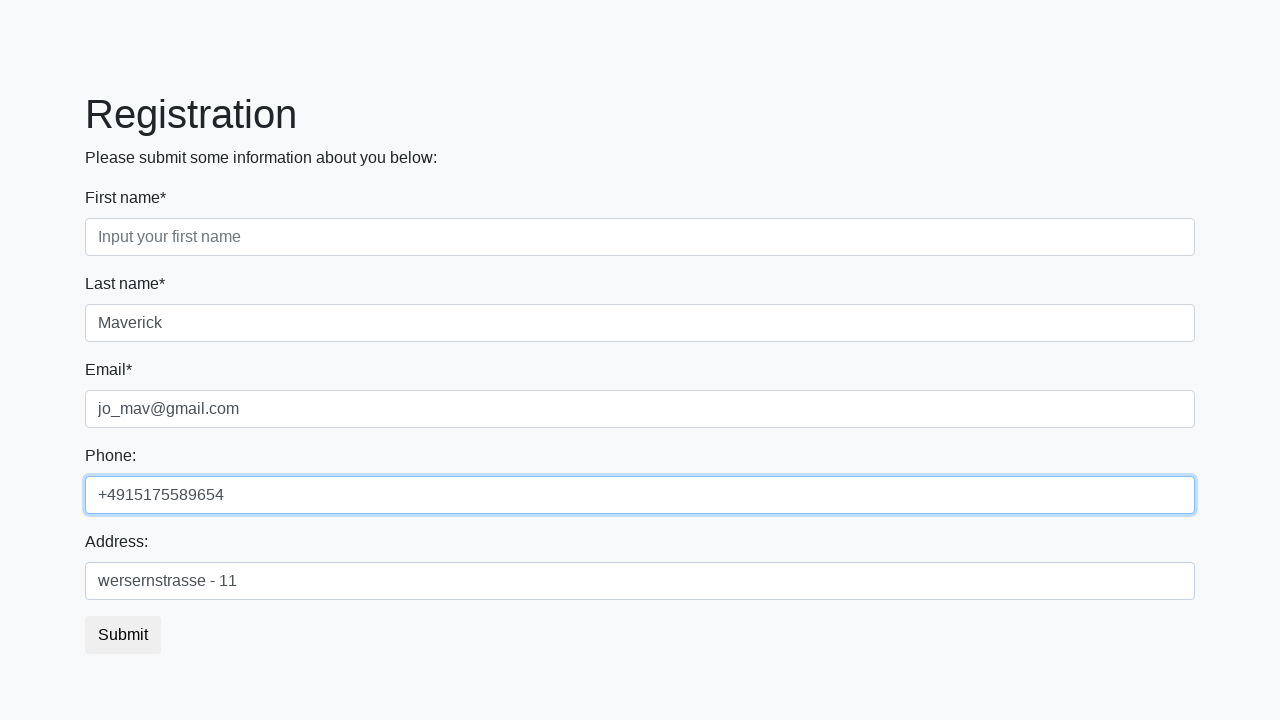

Filled first name field with Cyrillic characters 'алфавит' on .first_block .form-group:nth-child(1) input
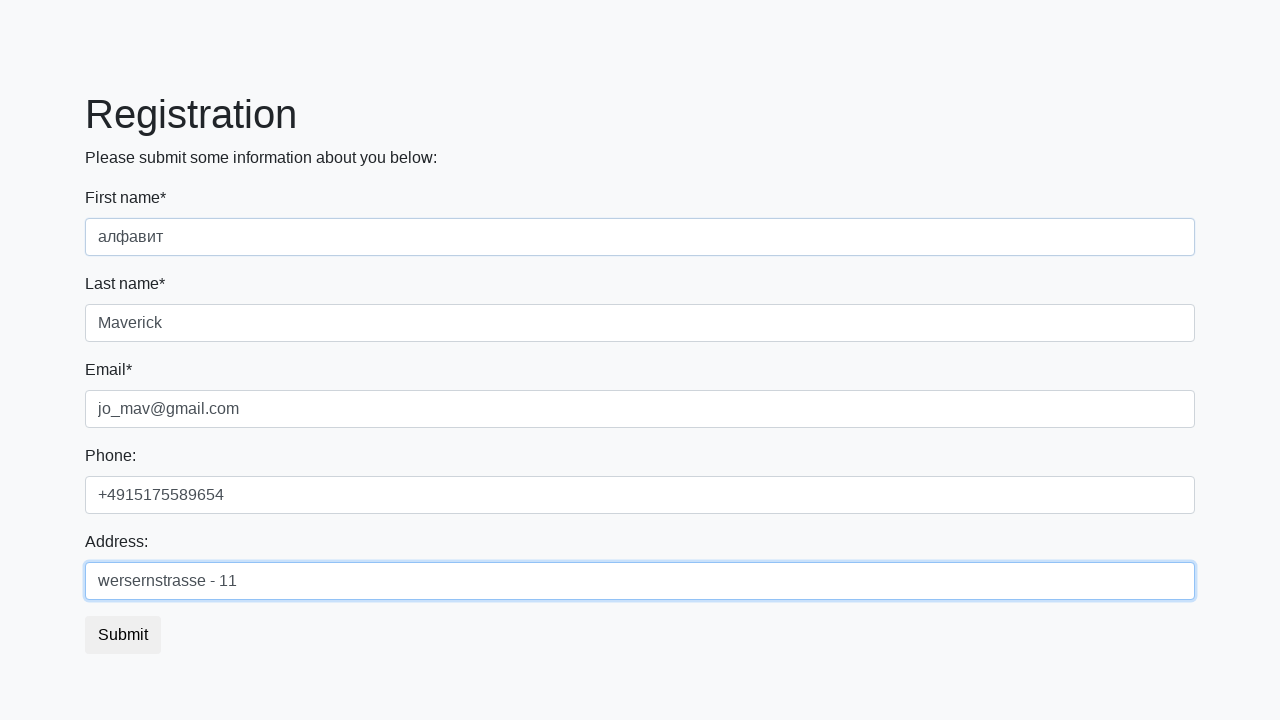

Clicked submit button to register at (123, 635) on xpath=//button[@class='btn btn-default']
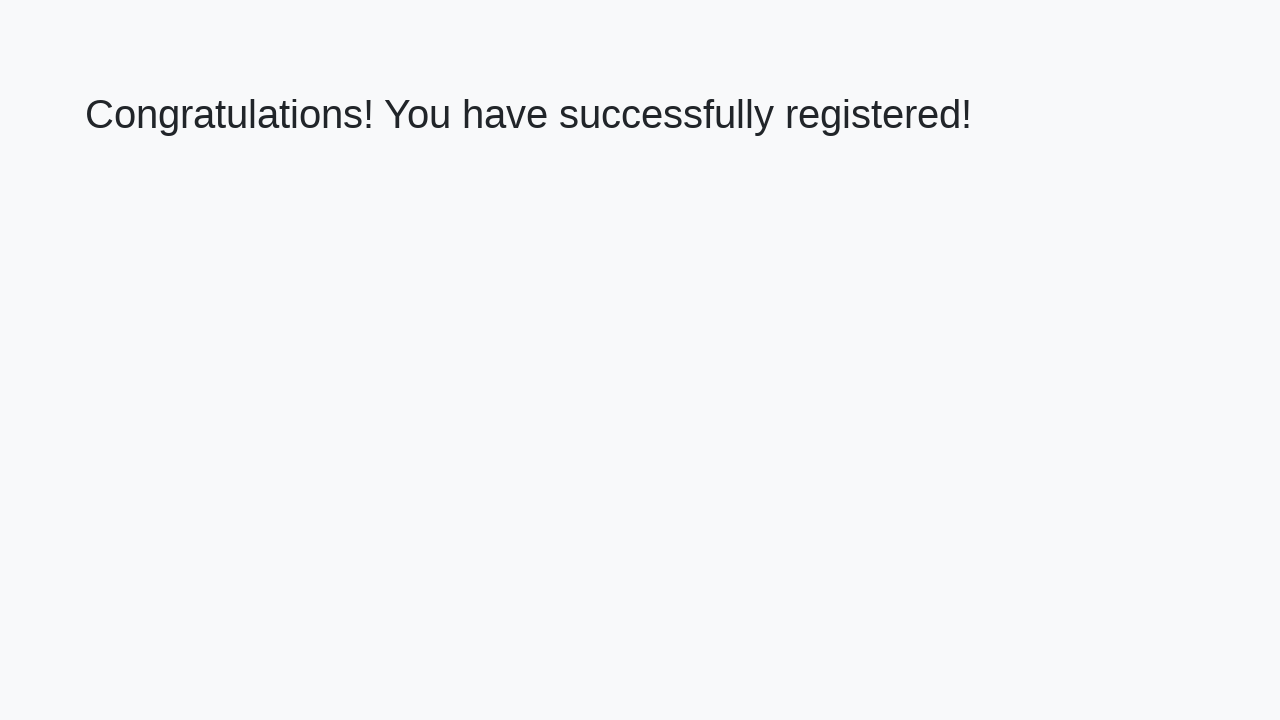

Success message appeared on page
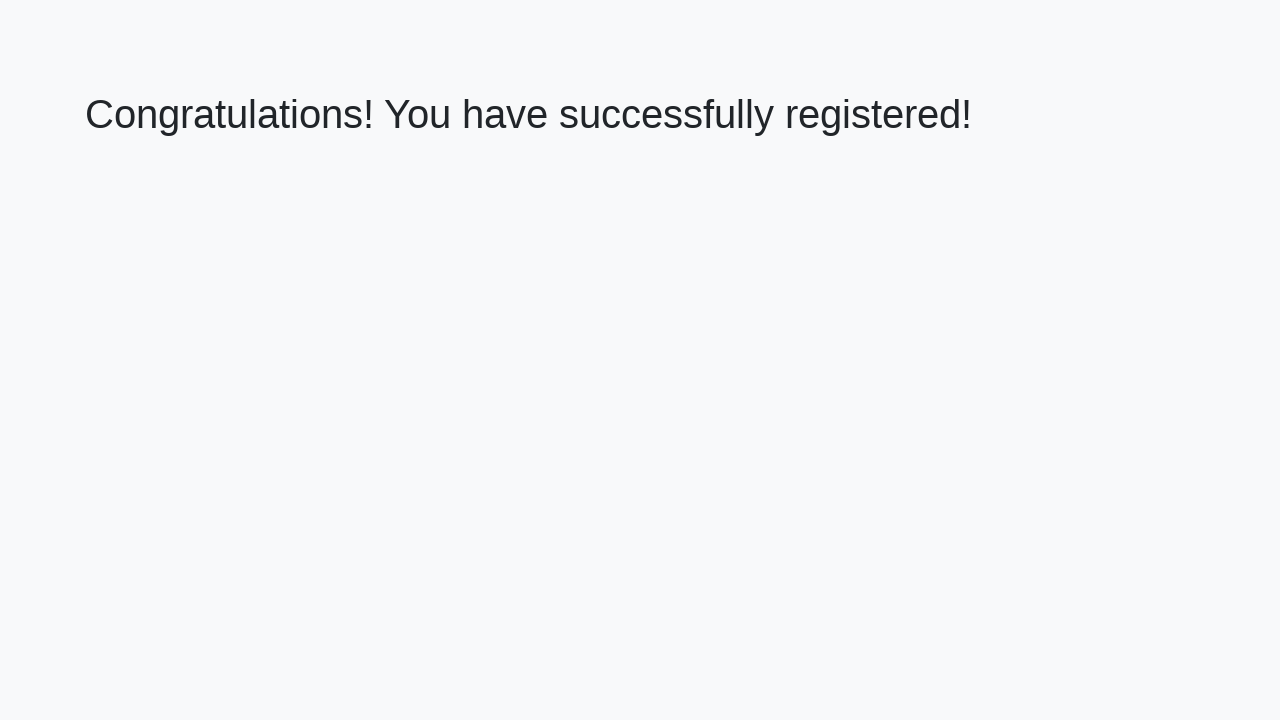

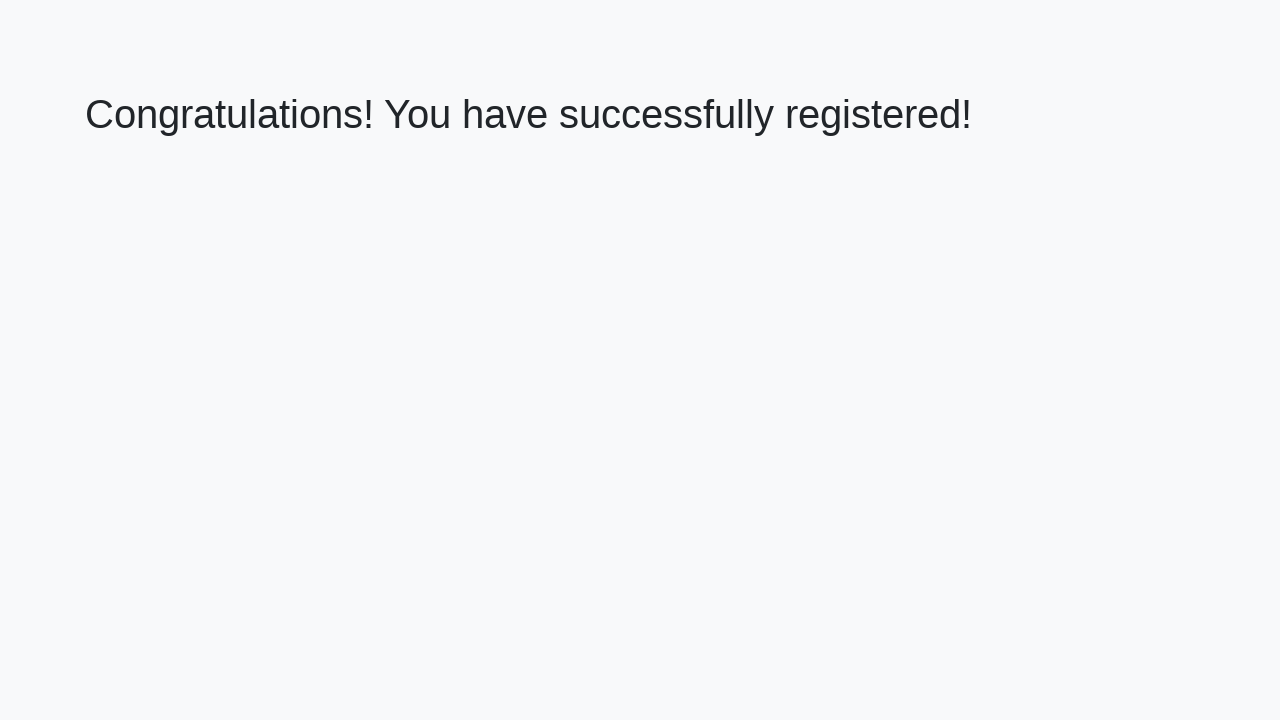